Tests zip code validation by entering an invalid 4-digit zip code and verifying the error message

Starting URL: https://www.sharelane.com/cgi-bin/register.py

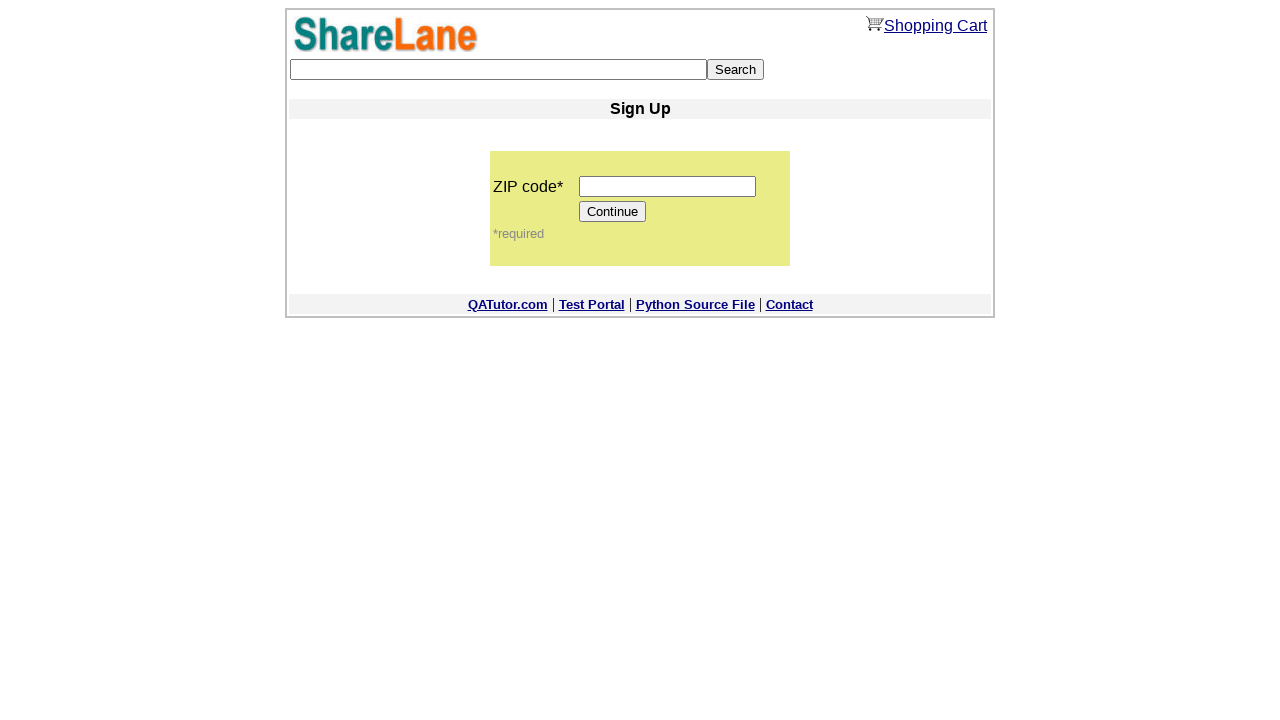

Entered invalid 4-digit zip code '1111' in zip code field on input[name='zip_code']
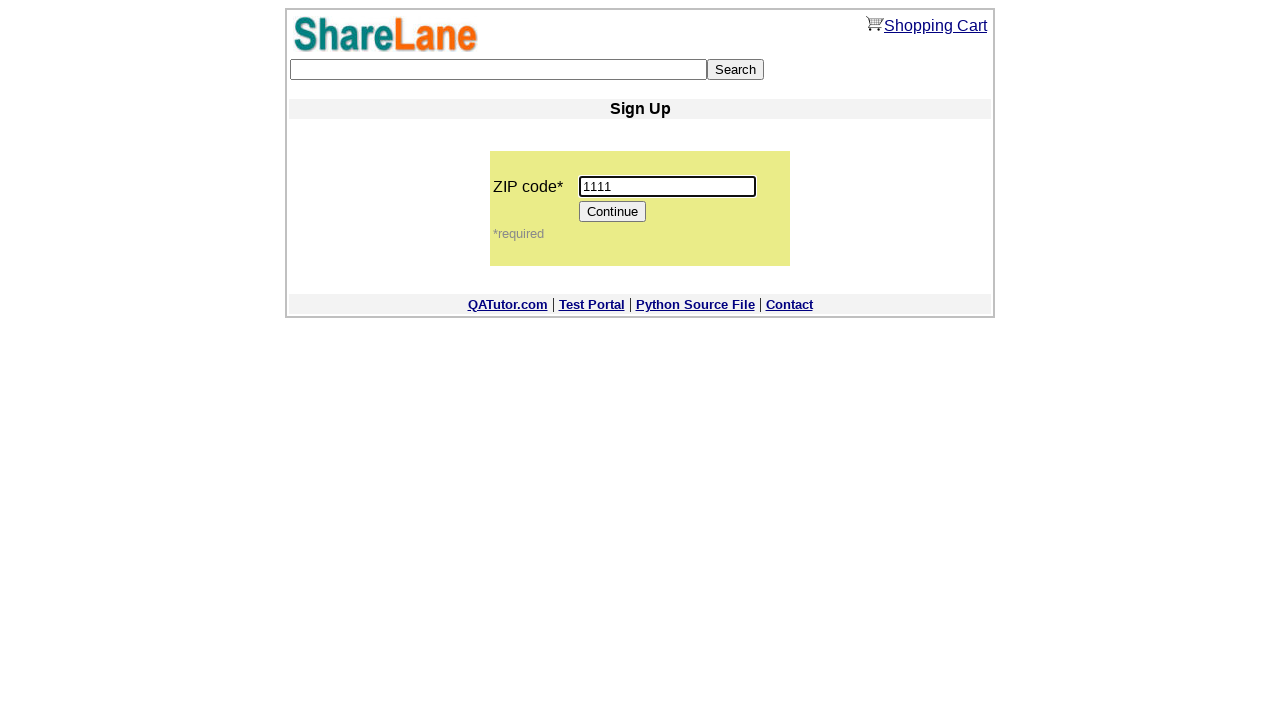

Clicked Continue button to submit form with invalid zip code at (613, 212) on input[value='Continue']
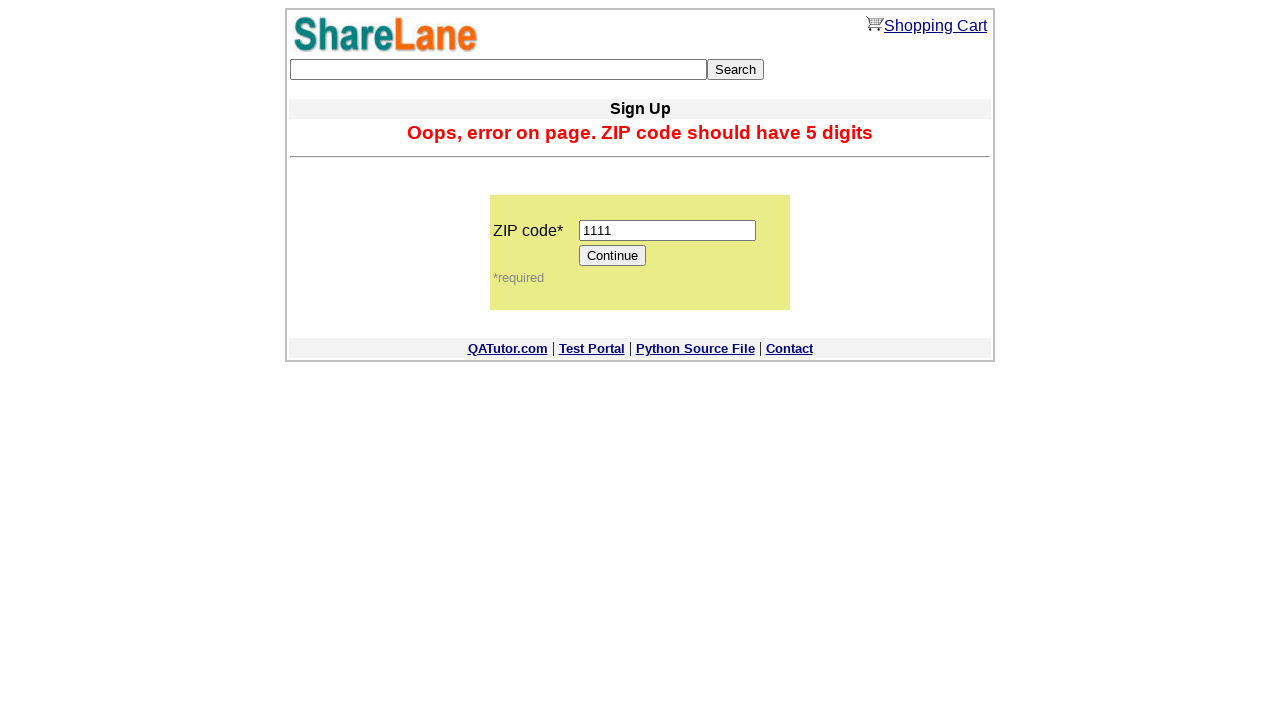

Located error message element
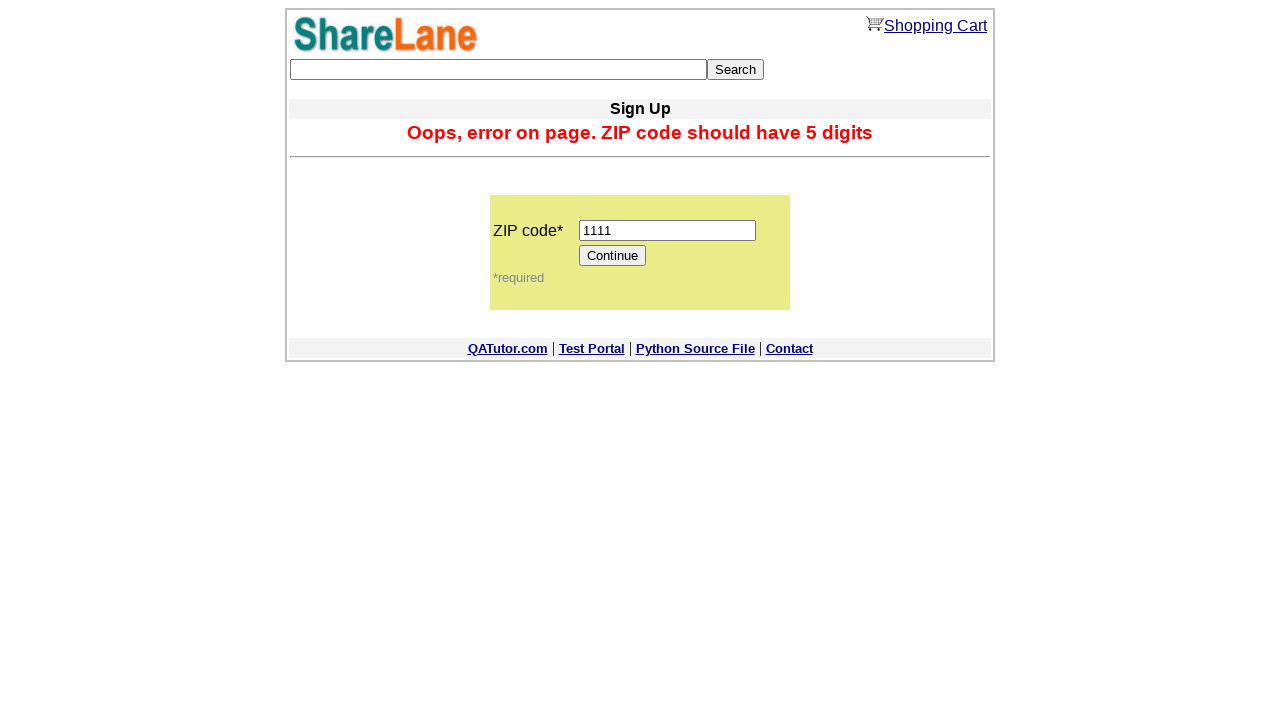

Verified error message: 'Oops, error on page. ZIP code should have 5 digits'
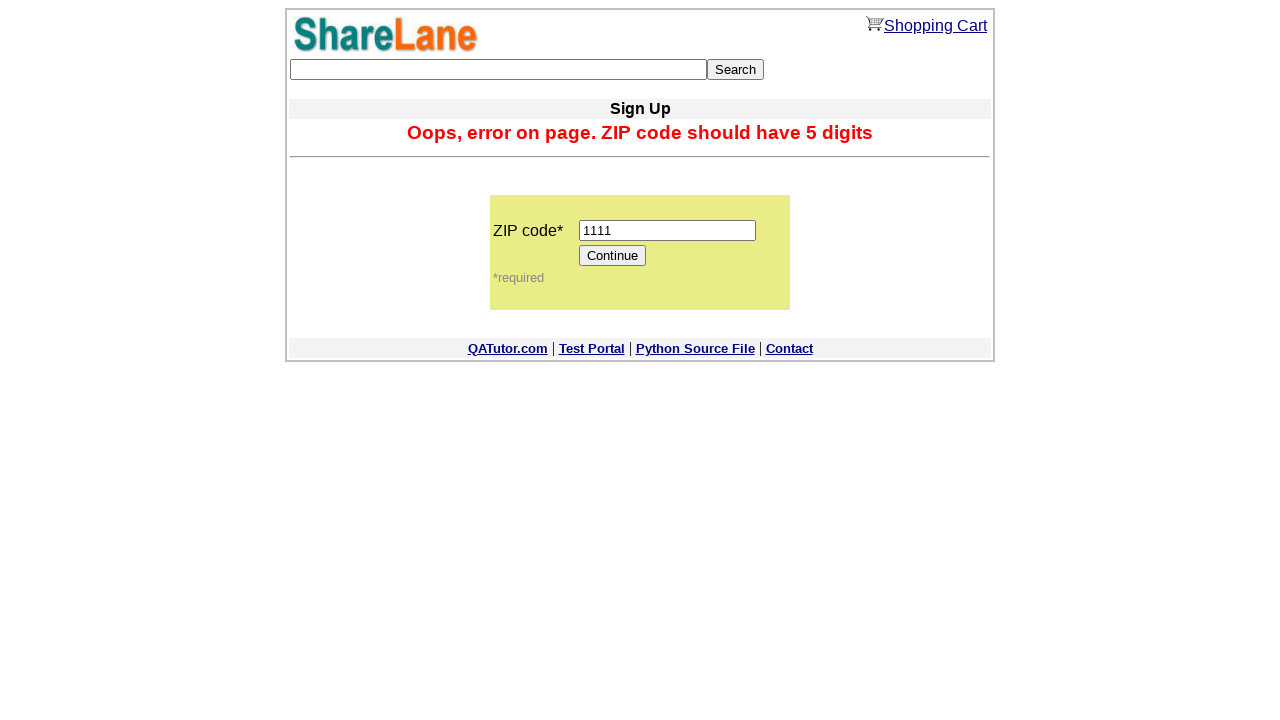

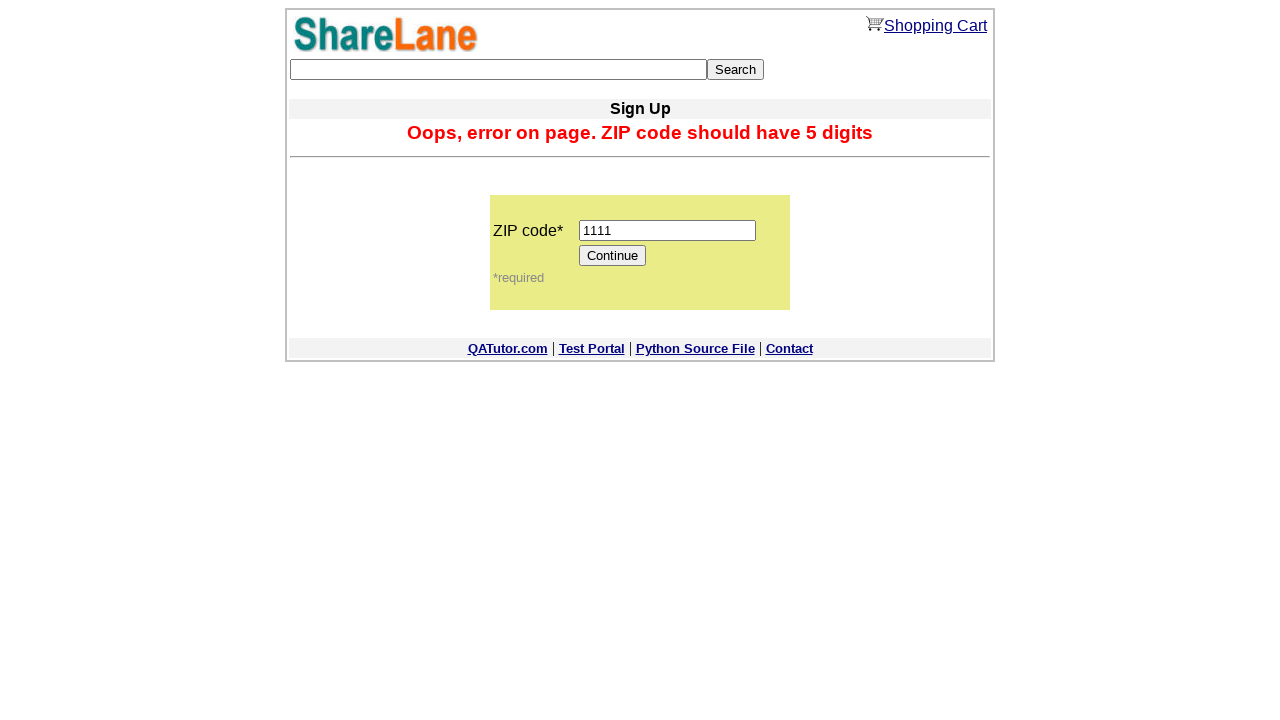